Navigates to a Coupang product page and waits for it to load. This is a basic page load verification test.

Starting URL: https://www.coupang.com/vp/products/7215502

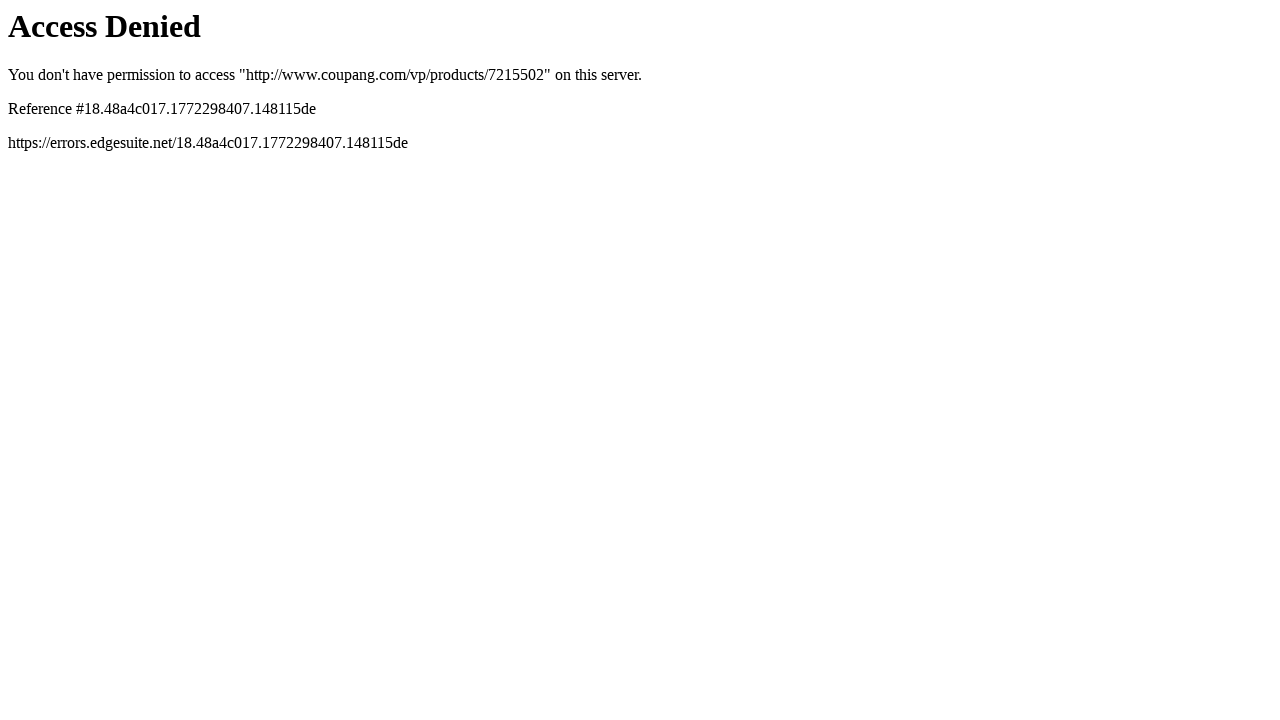

Navigated to Coupang product page (7215502)
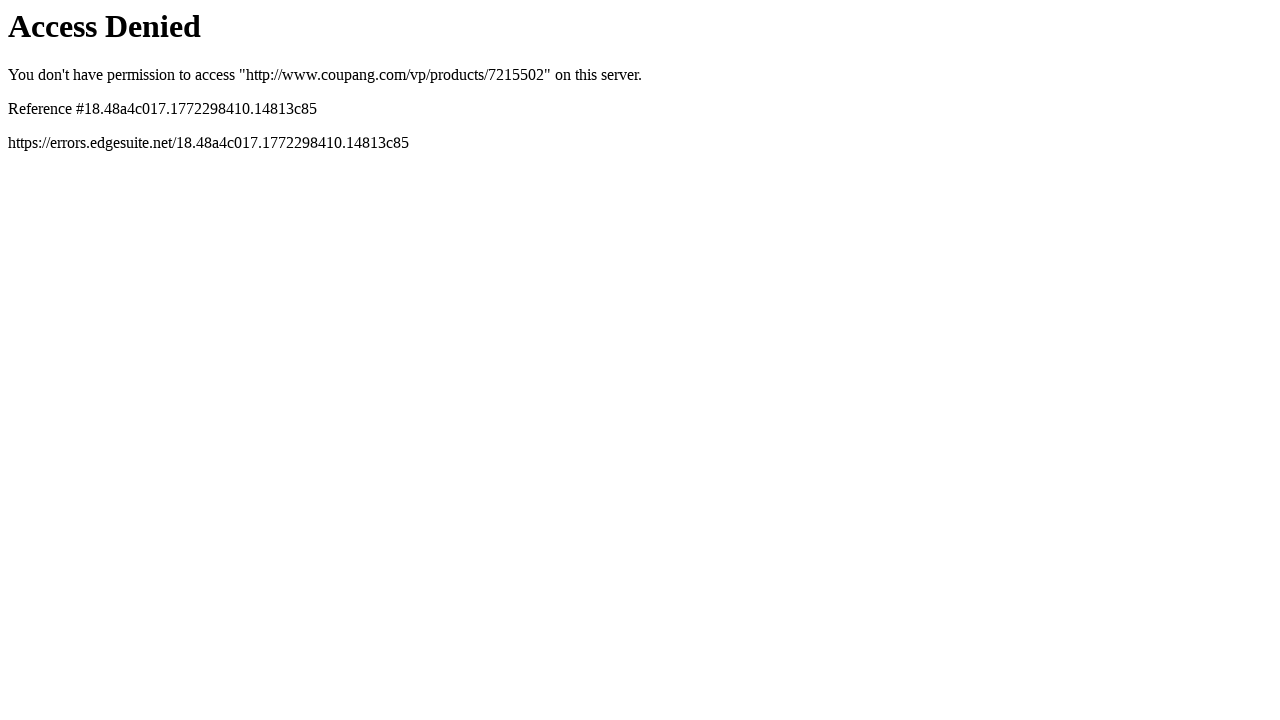

Waited for DOM content to load
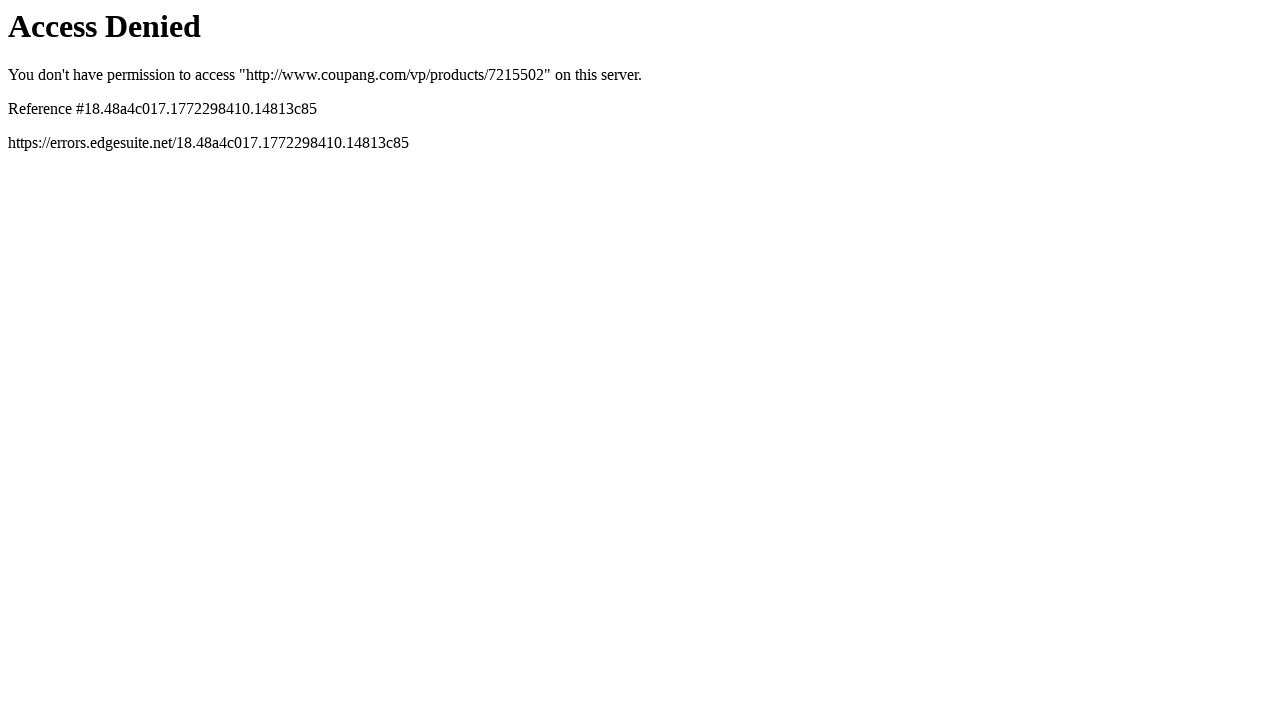

Product page body element loaded and visible
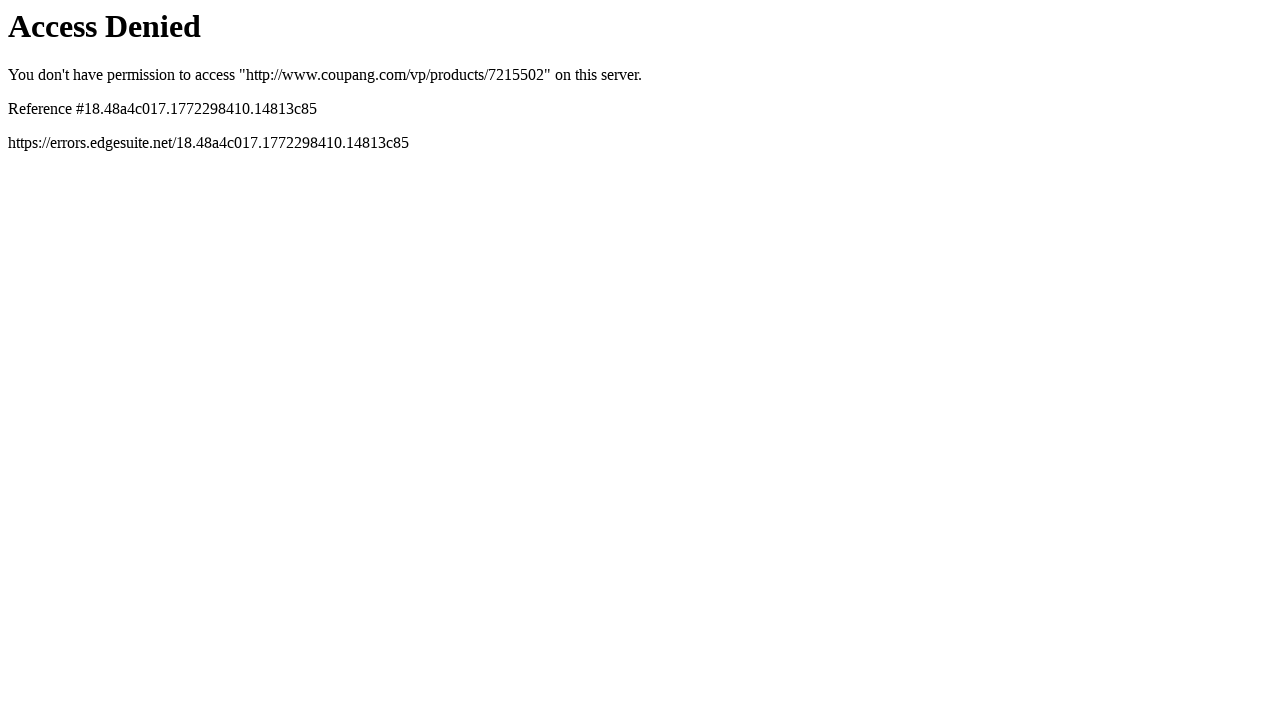

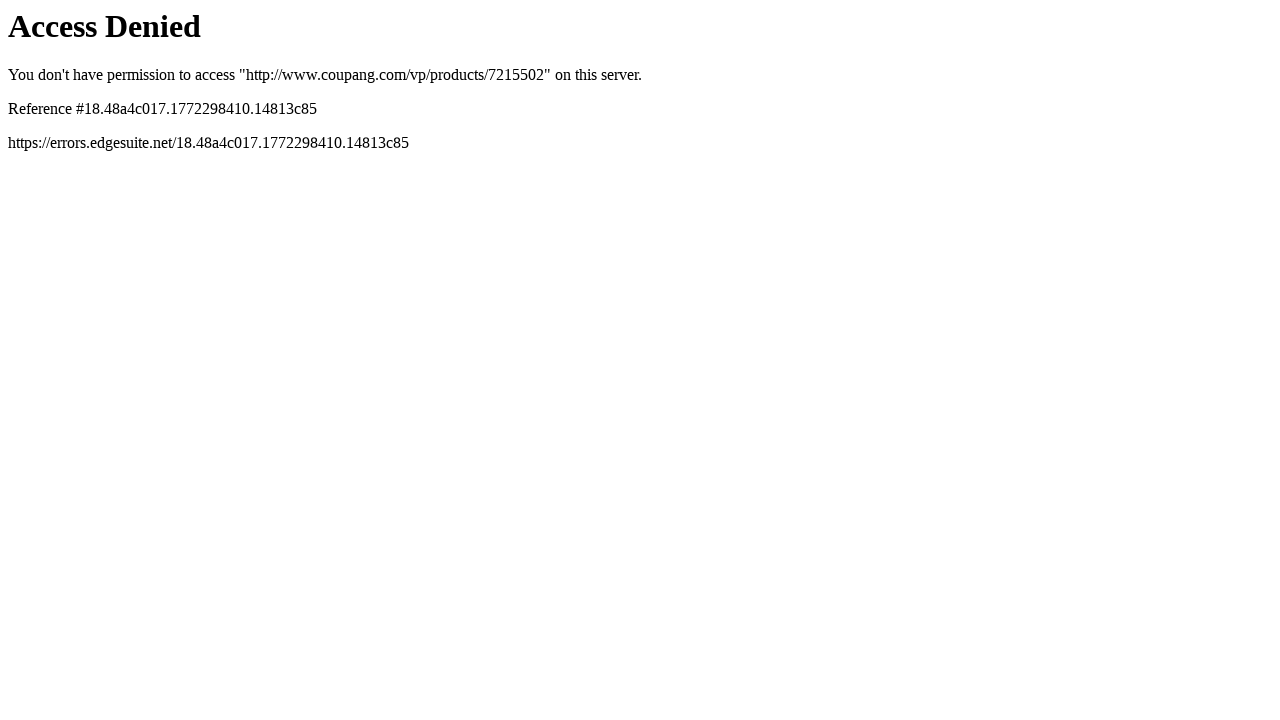